Tests JavaScript selector evaluation by verifying an h1 element is visible, then removing it via JavaScript, and verifying it's no longer visible

Starting URL: https://the-internet.herokuapp.com

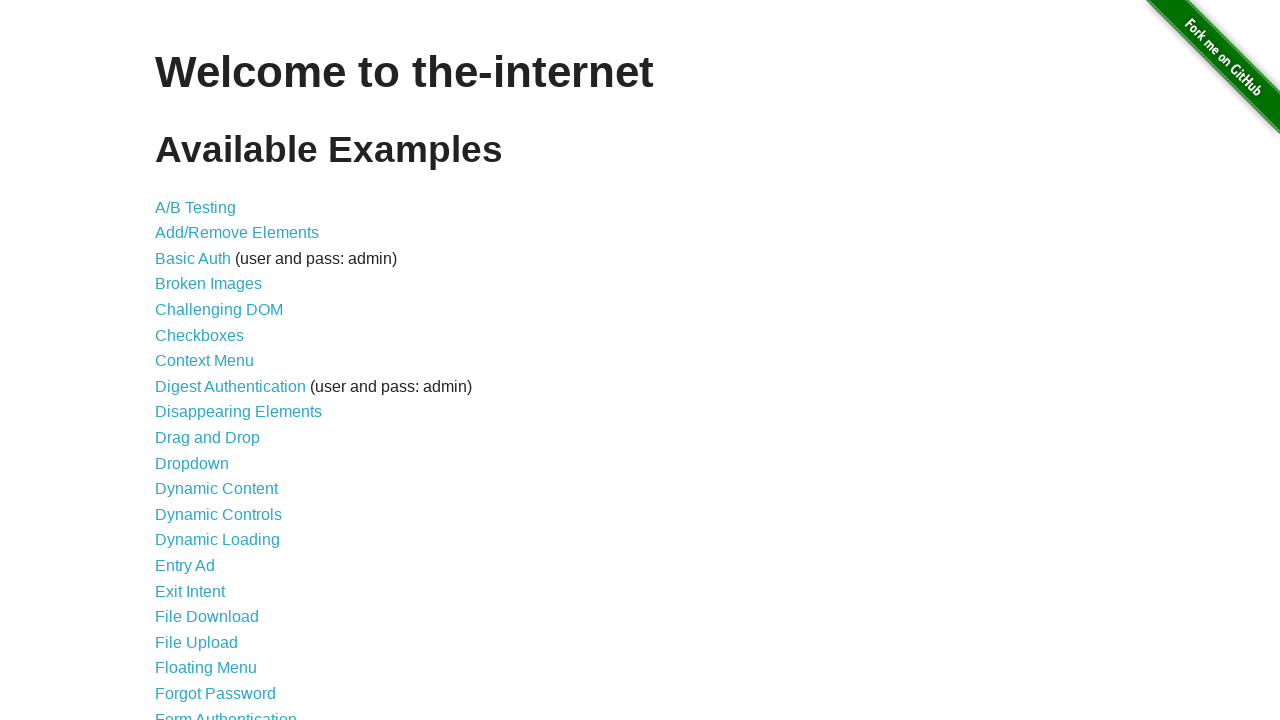

Verified h1.heading element is visible
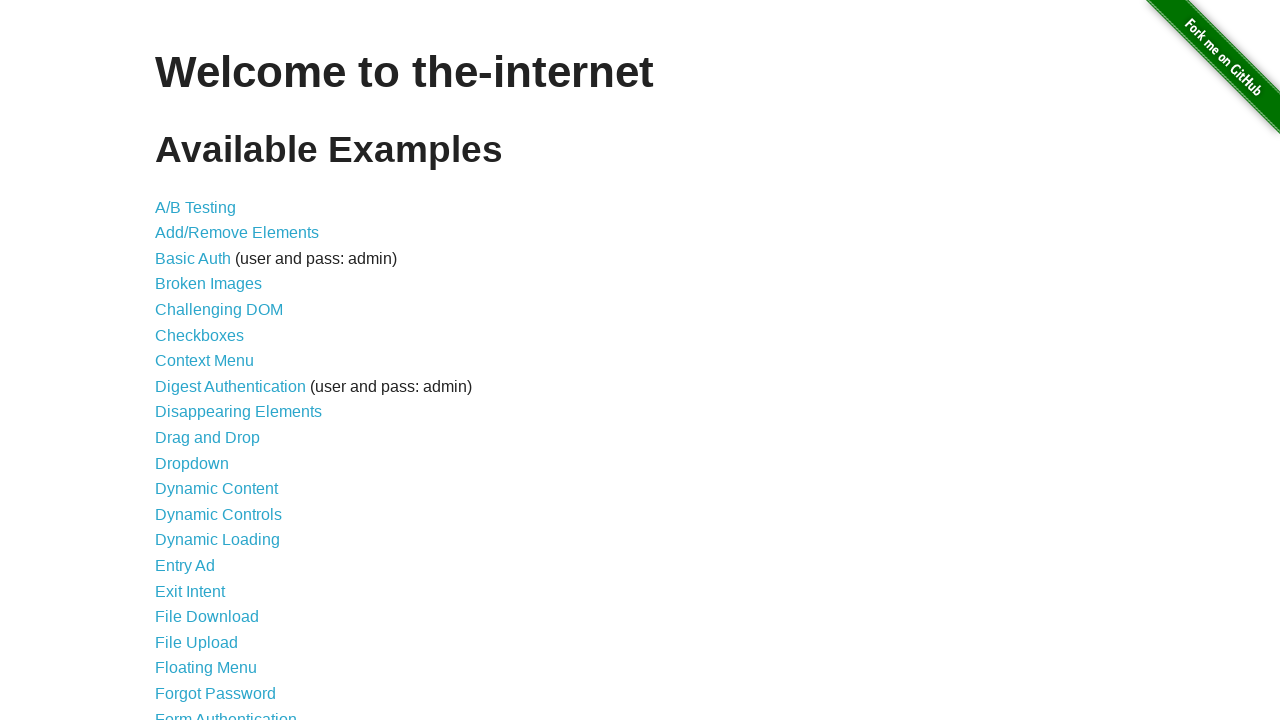

Removed h1.heading element via JavaScript evaluation
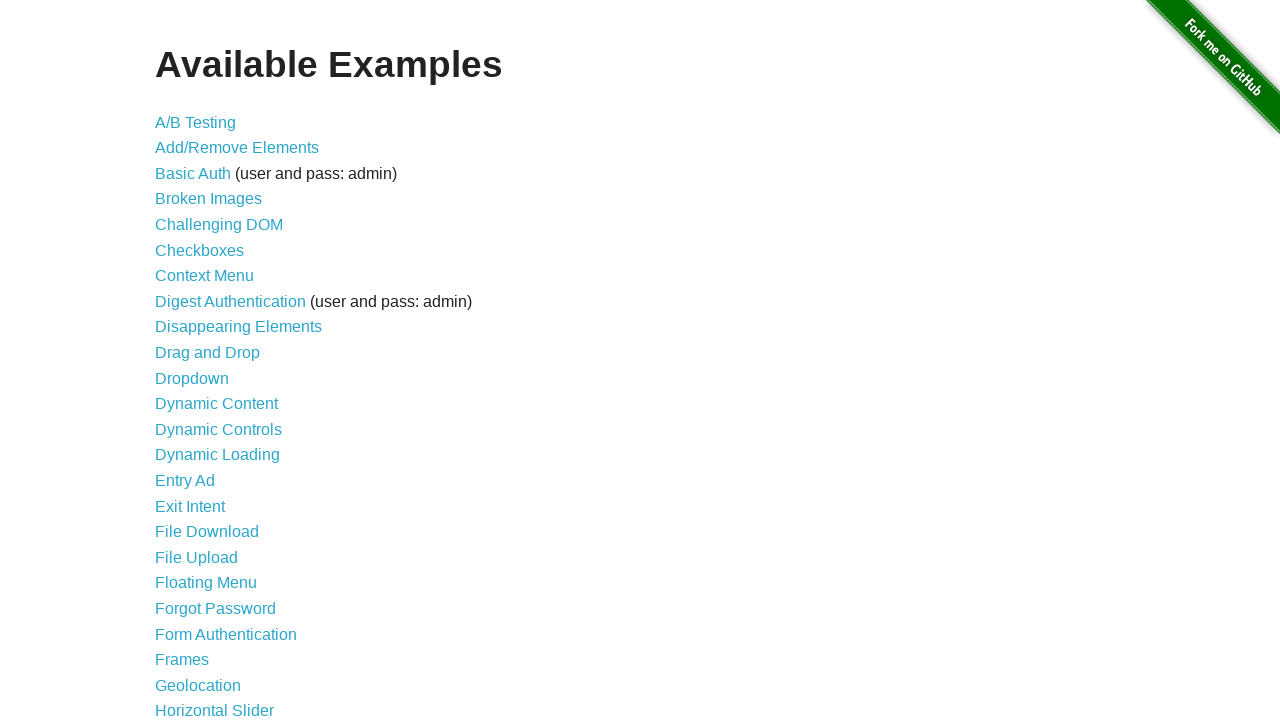

Waited 2 seconds for DOM update
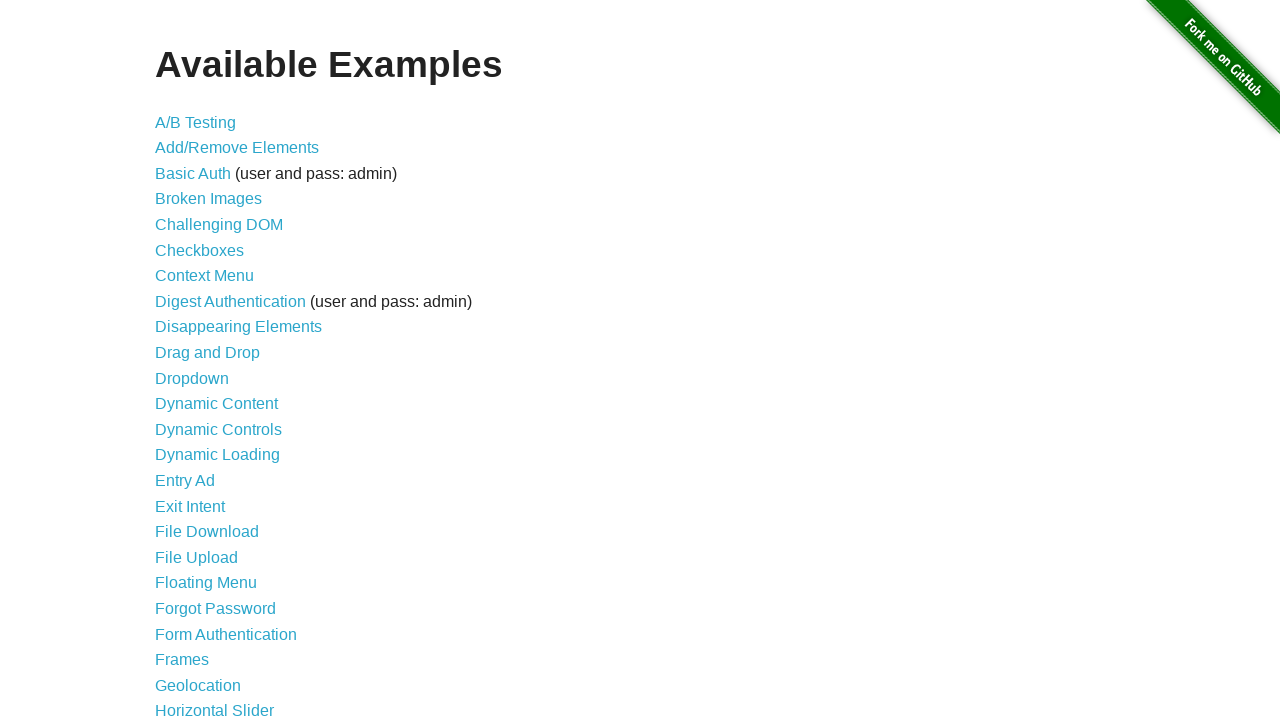

Verified h1.heading element is no longer visible
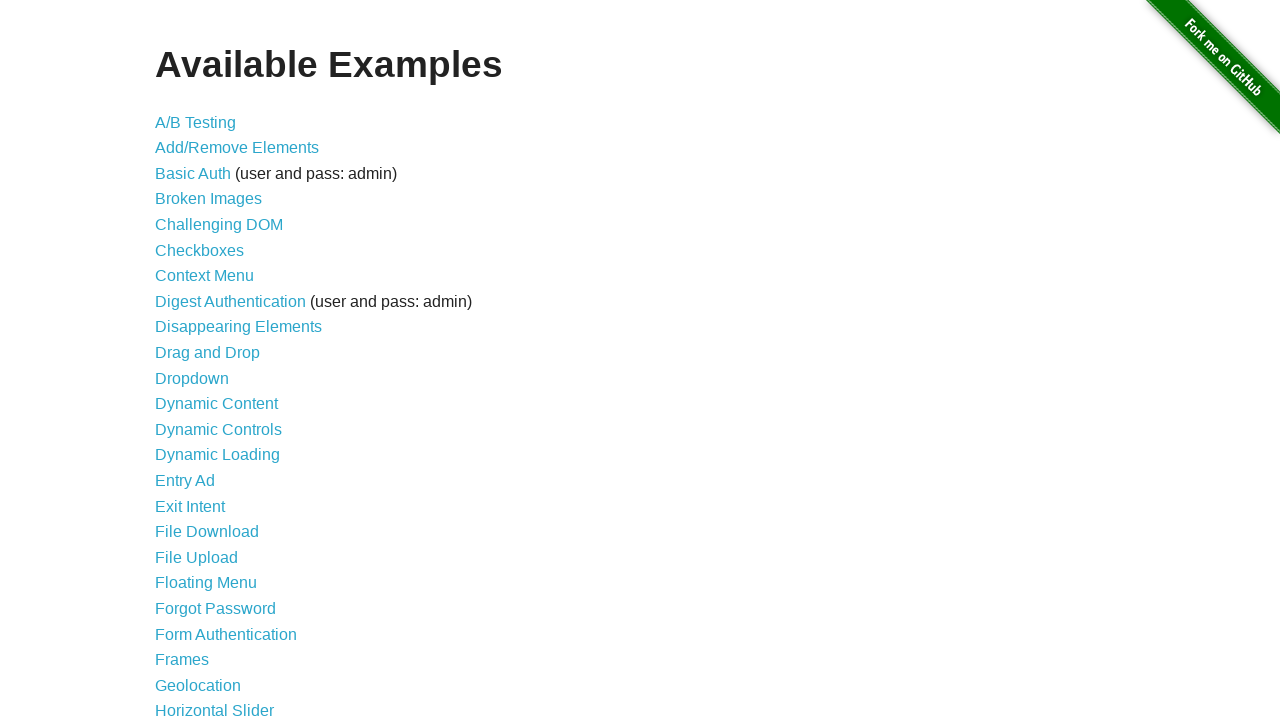

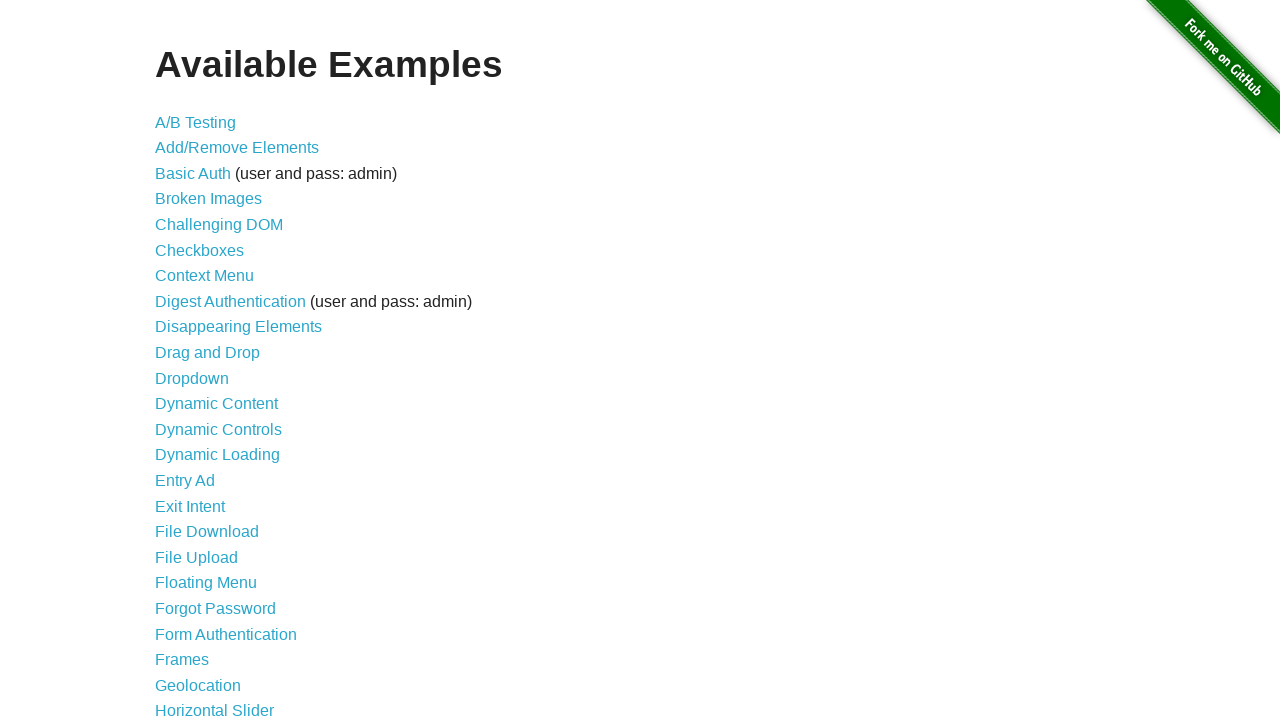